Tests deleting a person from the list by clicking the delete button for the first person

Starting URL: https://kristinek.github.io/site/tasks/list_of_people_with_jobs.html

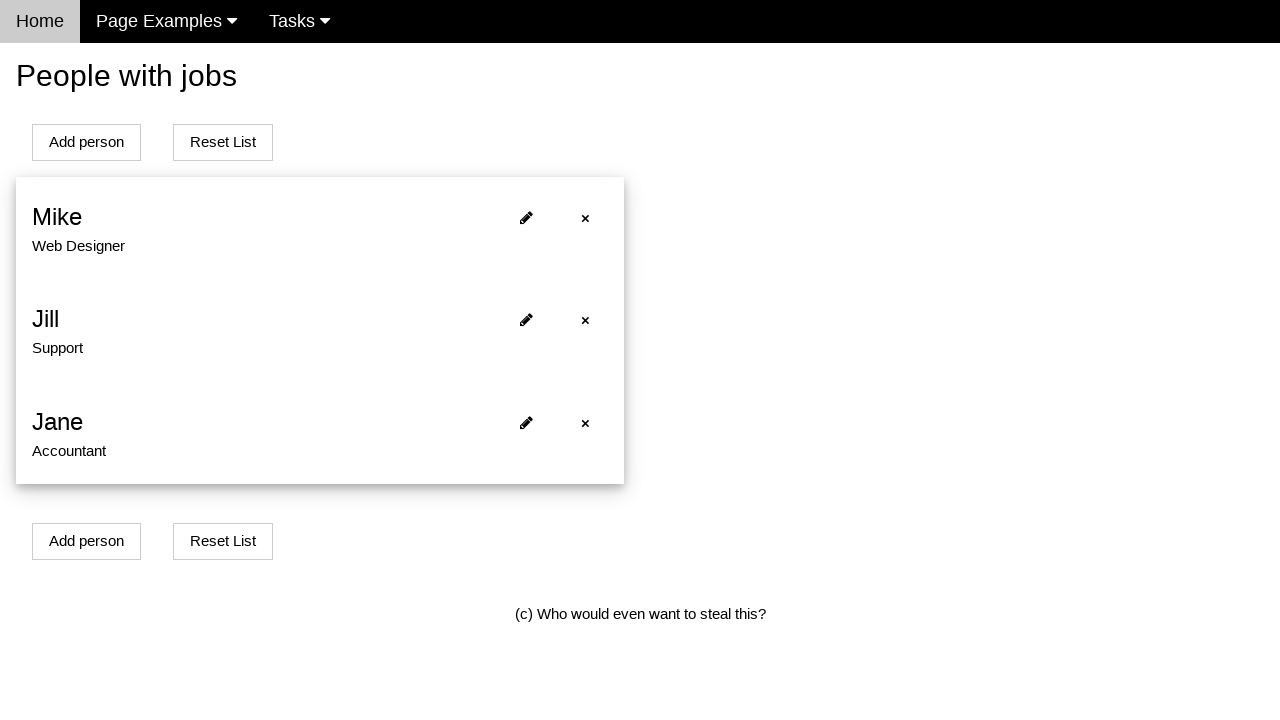

Clicked delete button for first person in the list at (585, 218) on xpath=//*[@id='person0']/span[1]
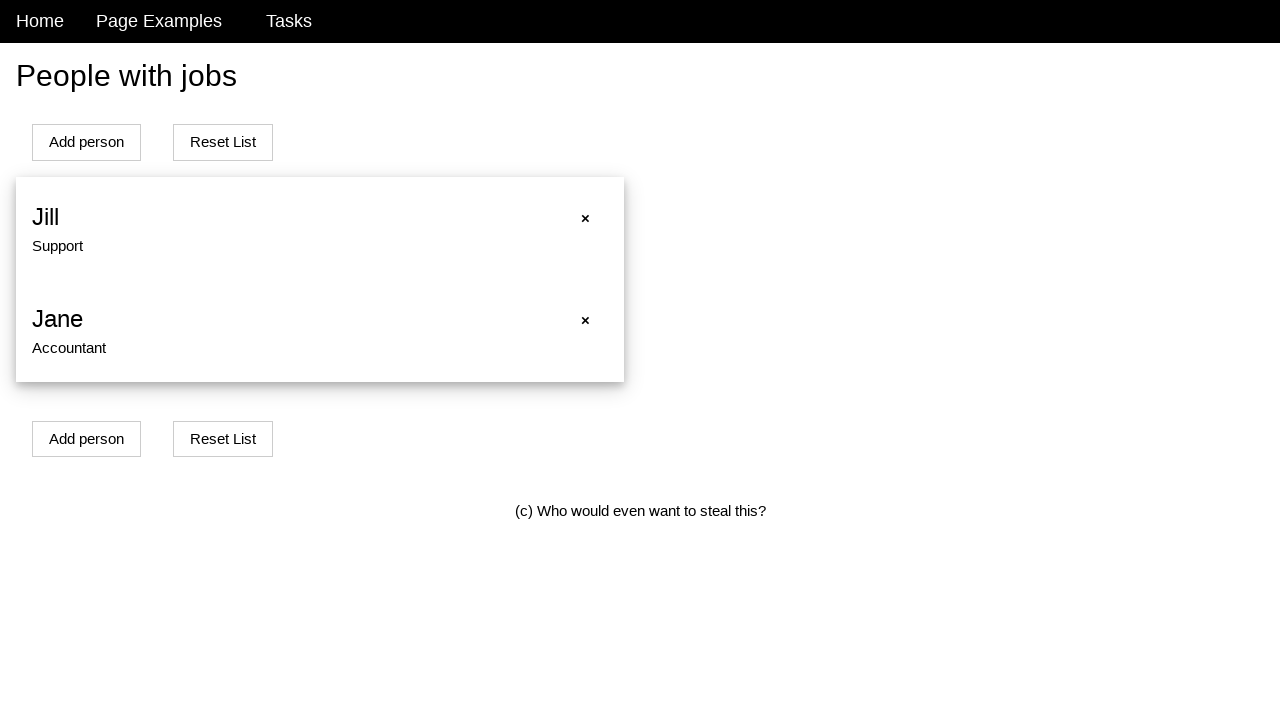

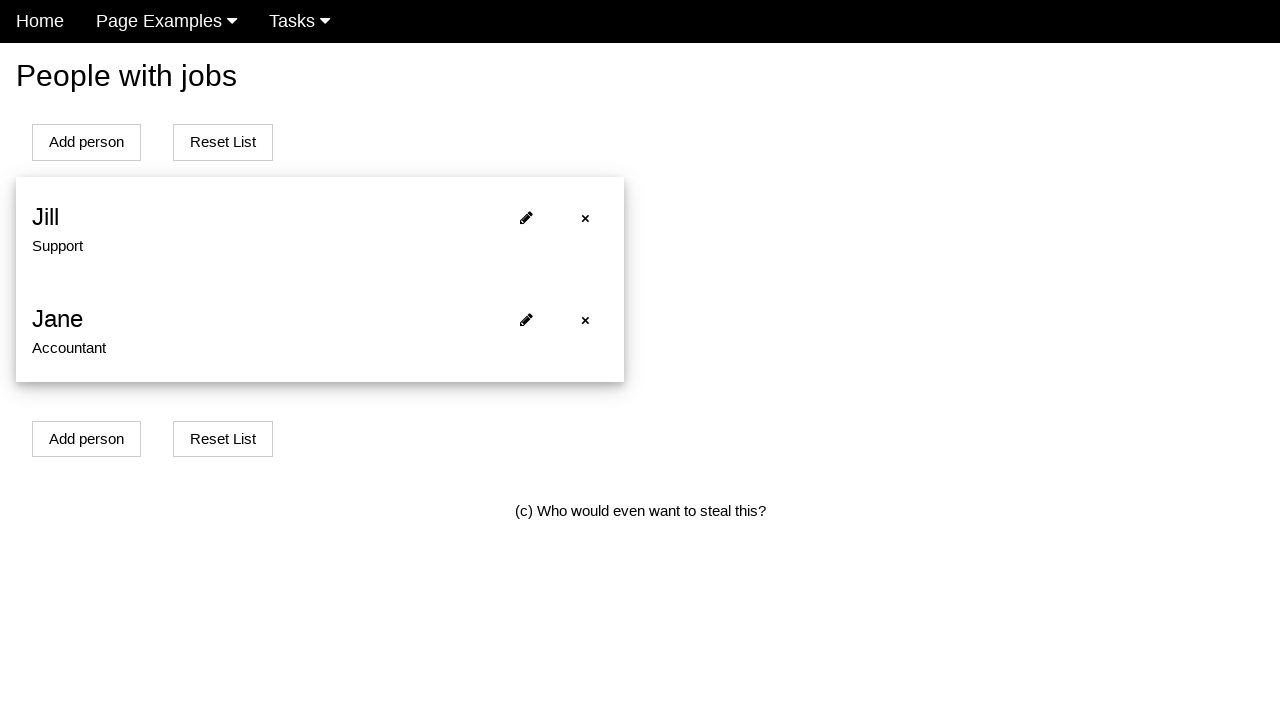